Tests drag and drop functionality by navigating to the drag and drop page and dragging element A to element B

Starting URL: https://the-internet.herokuapp.com/

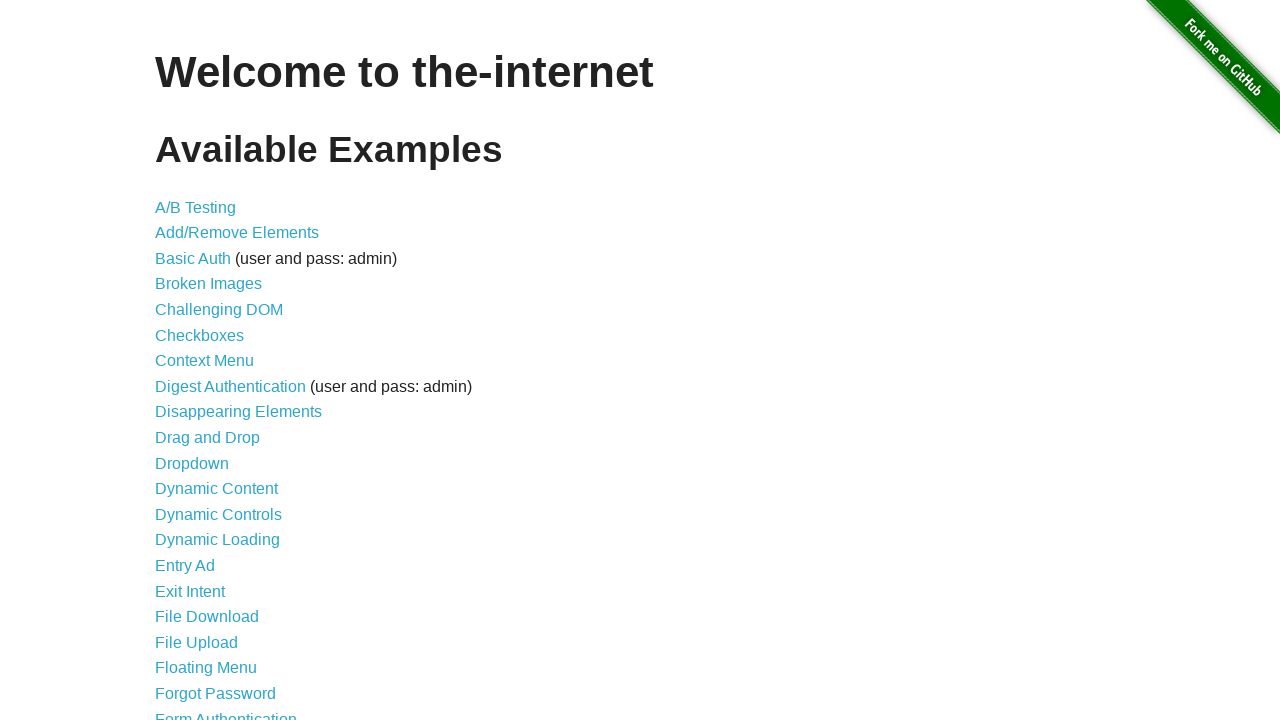

Clicked on Drag and Drop link at (208, 438) on text=Drag and Drop
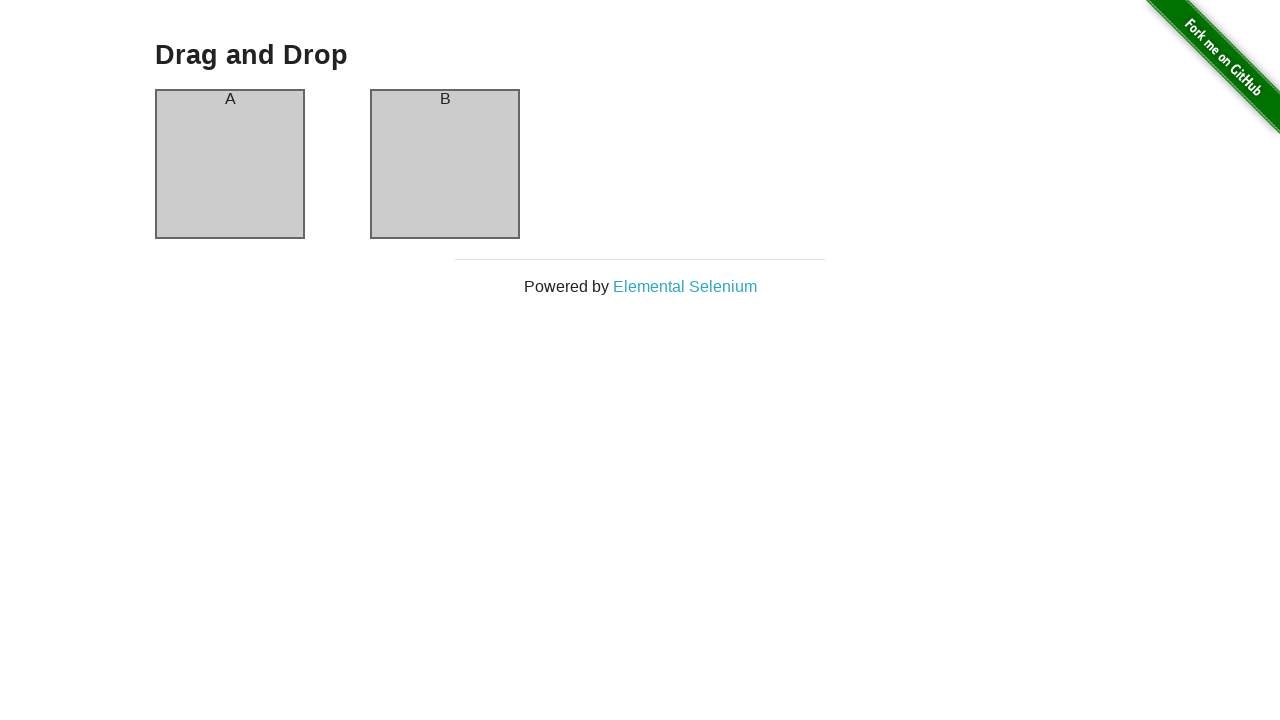

Waited for column A element to load
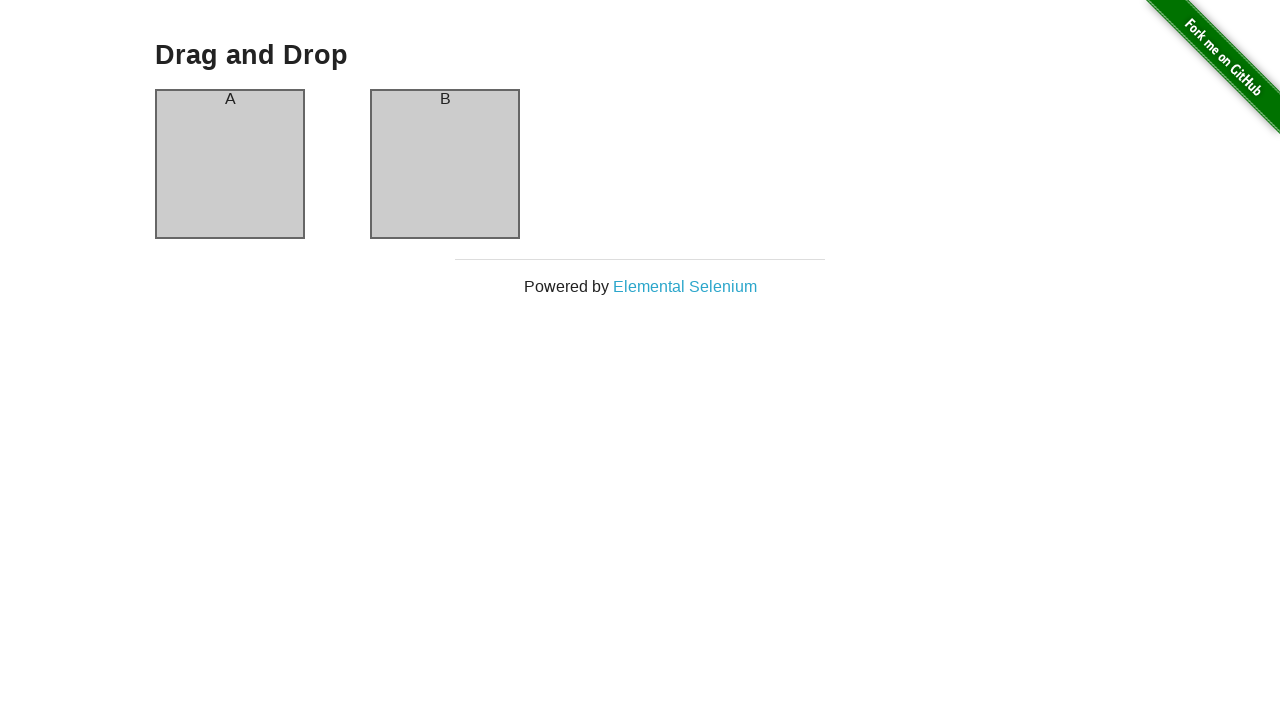

Waited for column B element to load
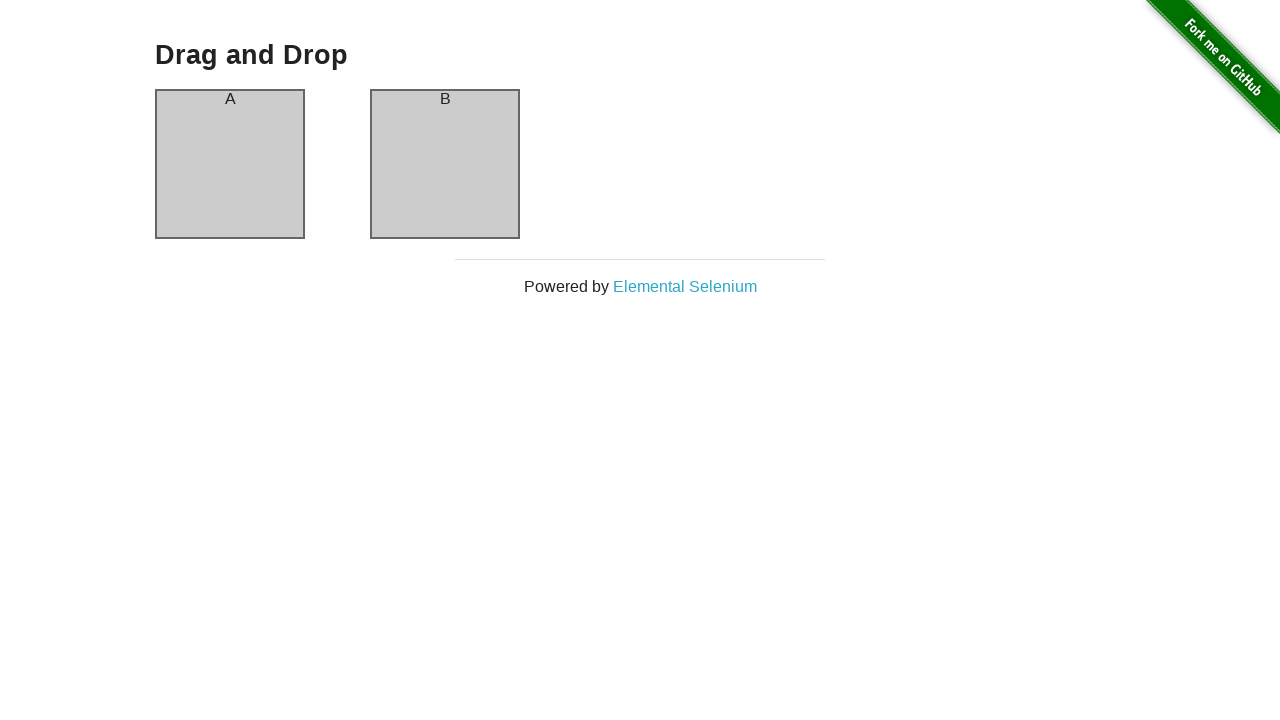

Located source element (column A)
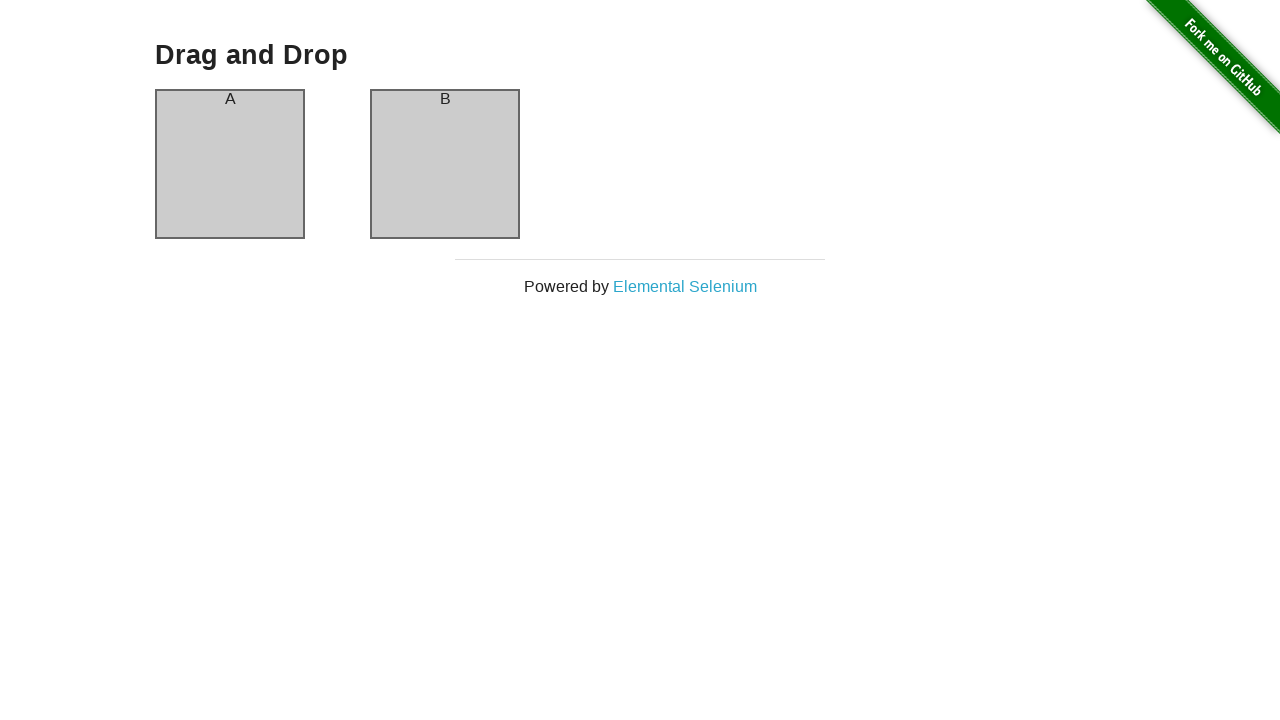

Located target element (column B)
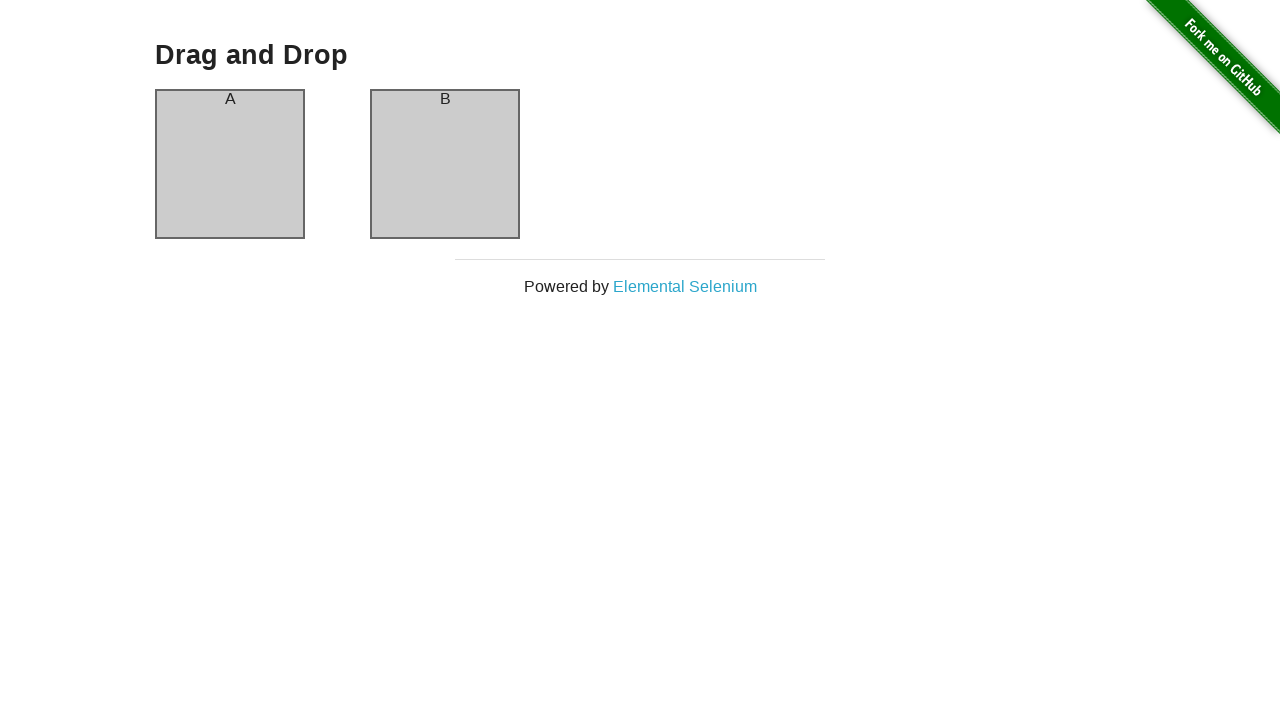

Dragged element A to element B at (445, 164)
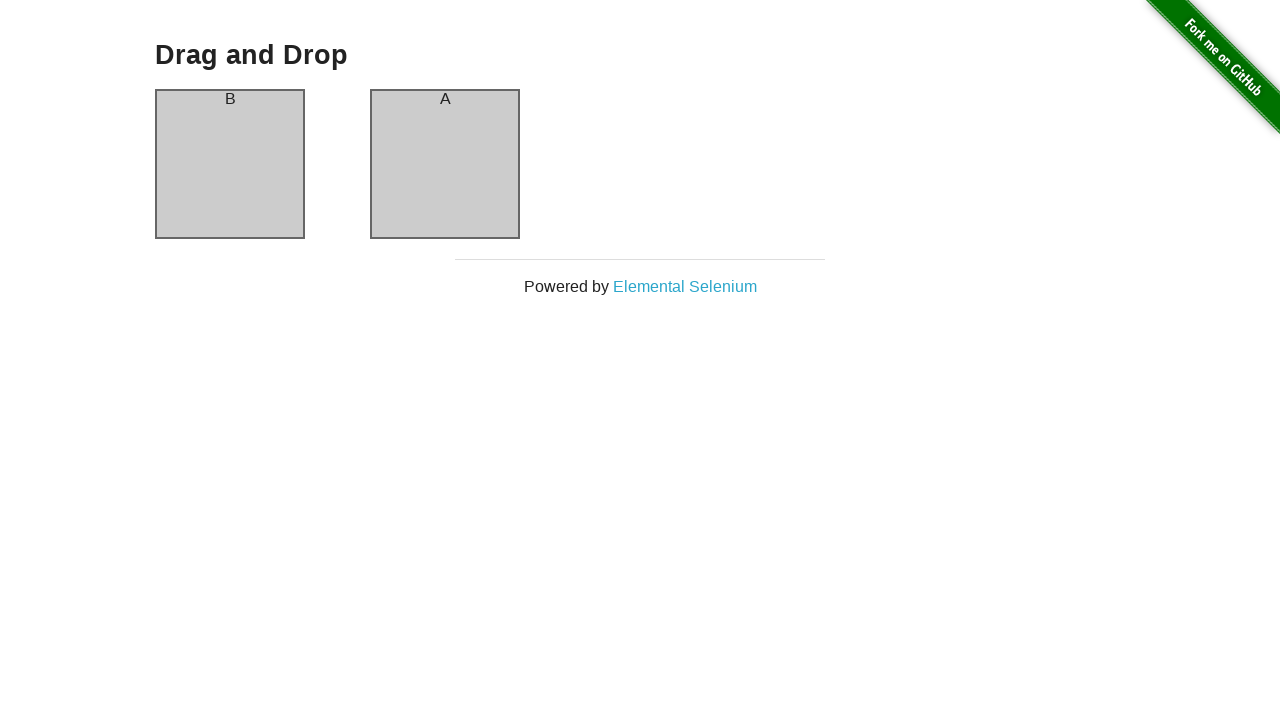

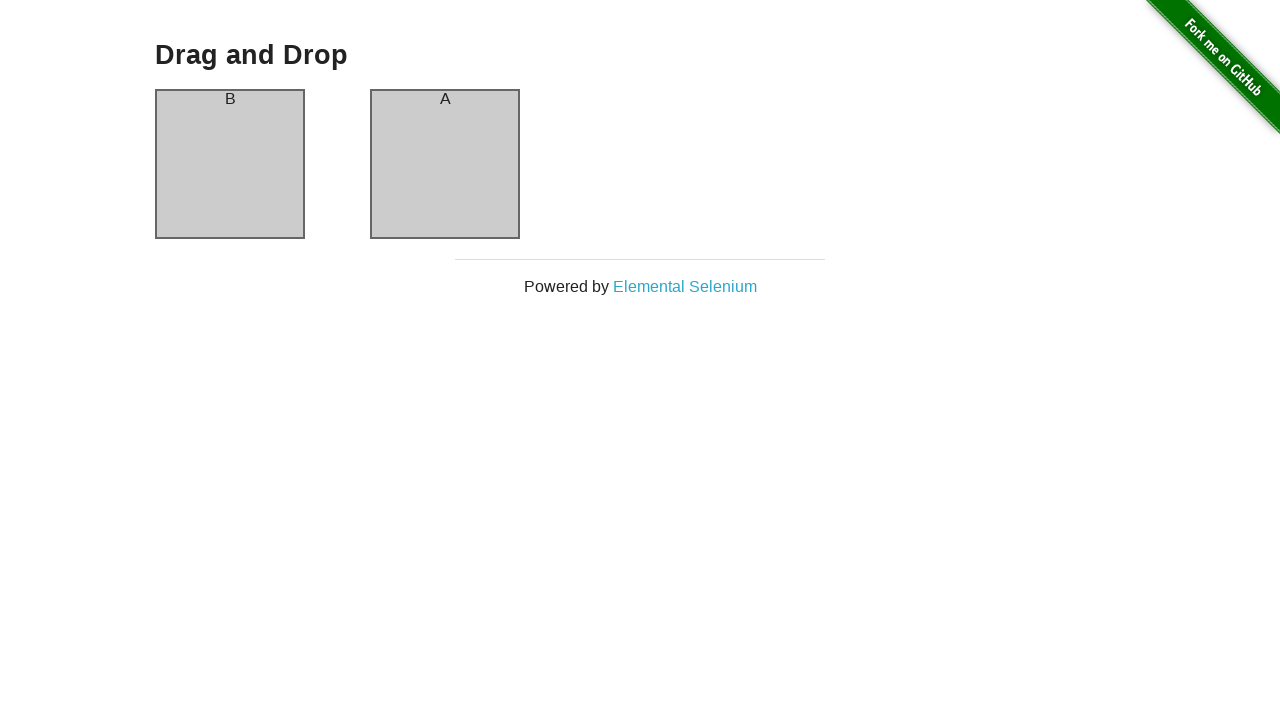